Tests adding and removing dynamic elements on the page by clicking add and delete buttons

Starting URL: https://the-internet.herokuapp.com/

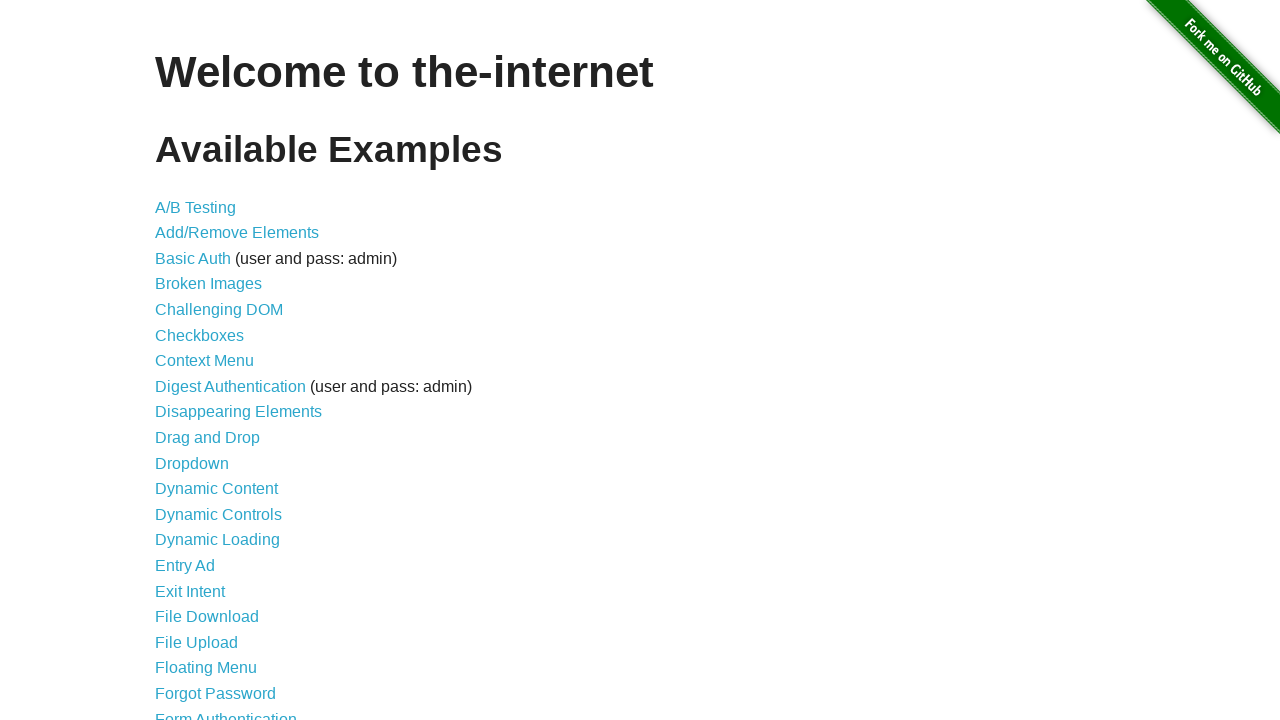

Clicked on 'Add/Remove Elements' link at (237, 233) on text=Add/Remove Elements
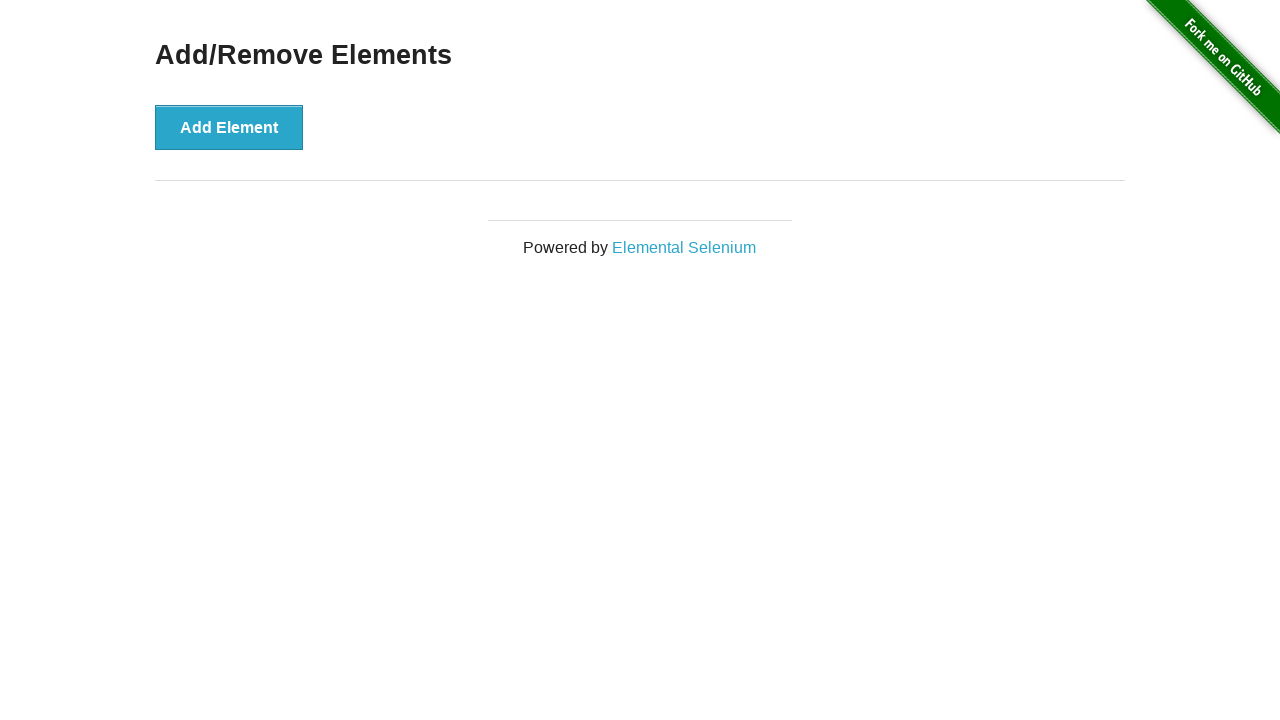

Clicked add button (iteration 1 of 3) at (229, 127) on xpath=//*[@id="content"]/div/button
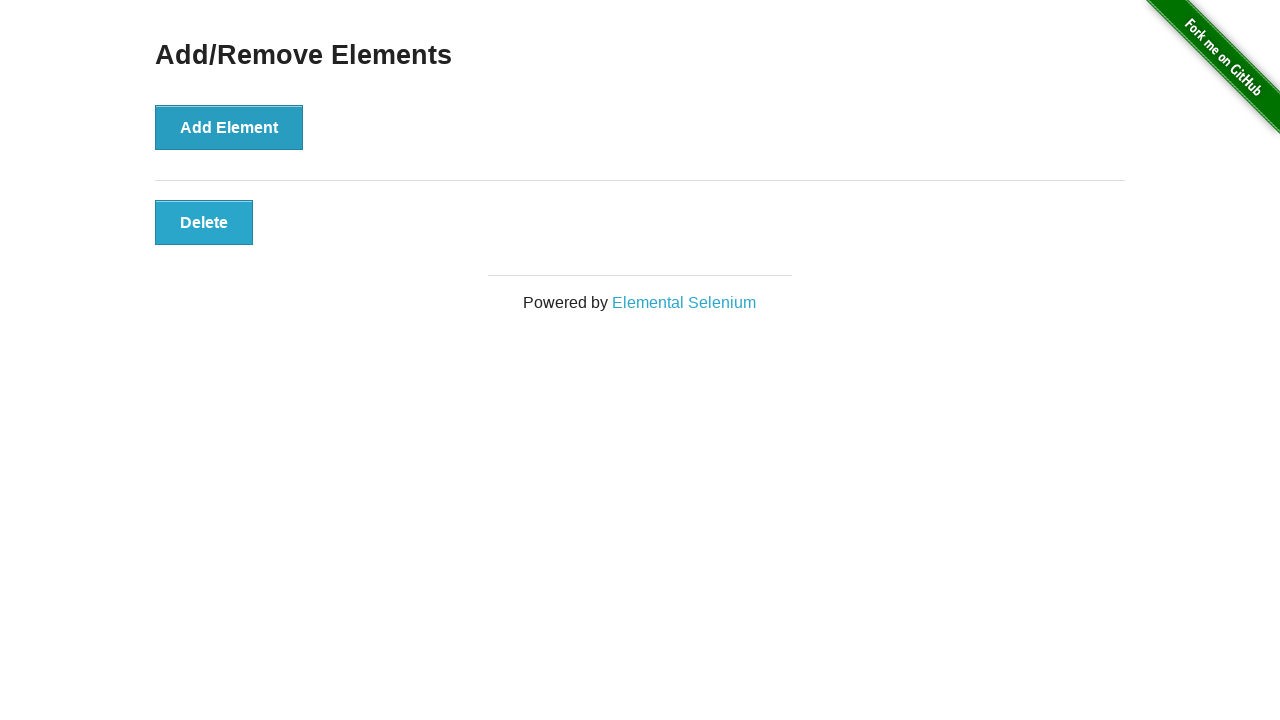

Clicked add button (iteration 2 of 3) at (229, 127) on xpath=//*[@id="content"]/div/button
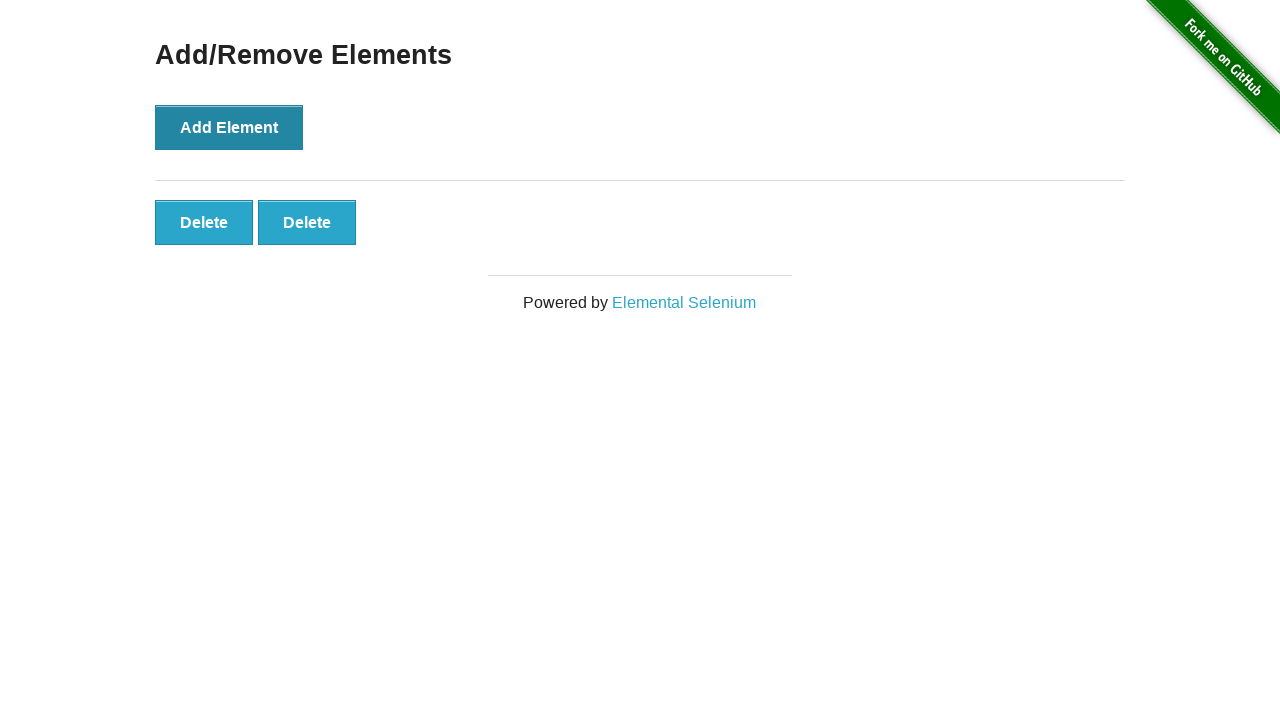

Clicked add button (iteration 3 of 3) at (229, 127) on xpath=//*[@id="content"]/div/button
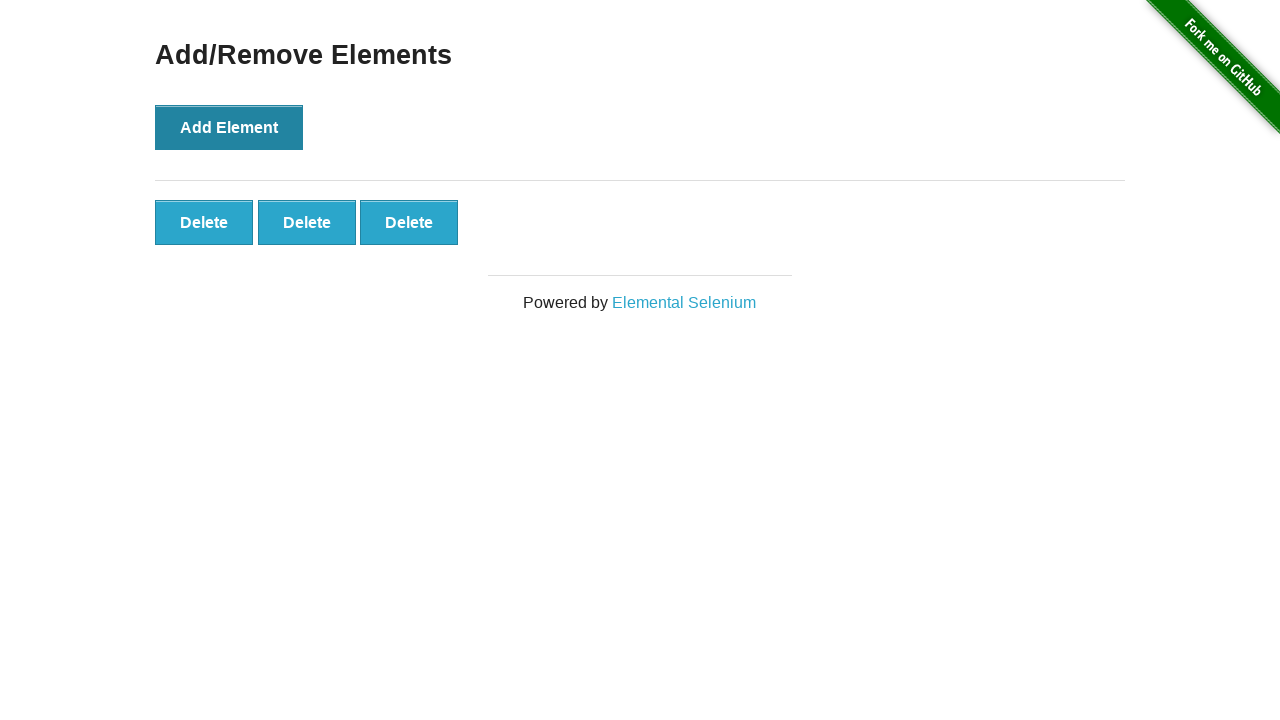

Clicked delete button to remove element (iteration 1 of 2) at (204, 222) on xpath=//*[@id="elements"]/button[1]
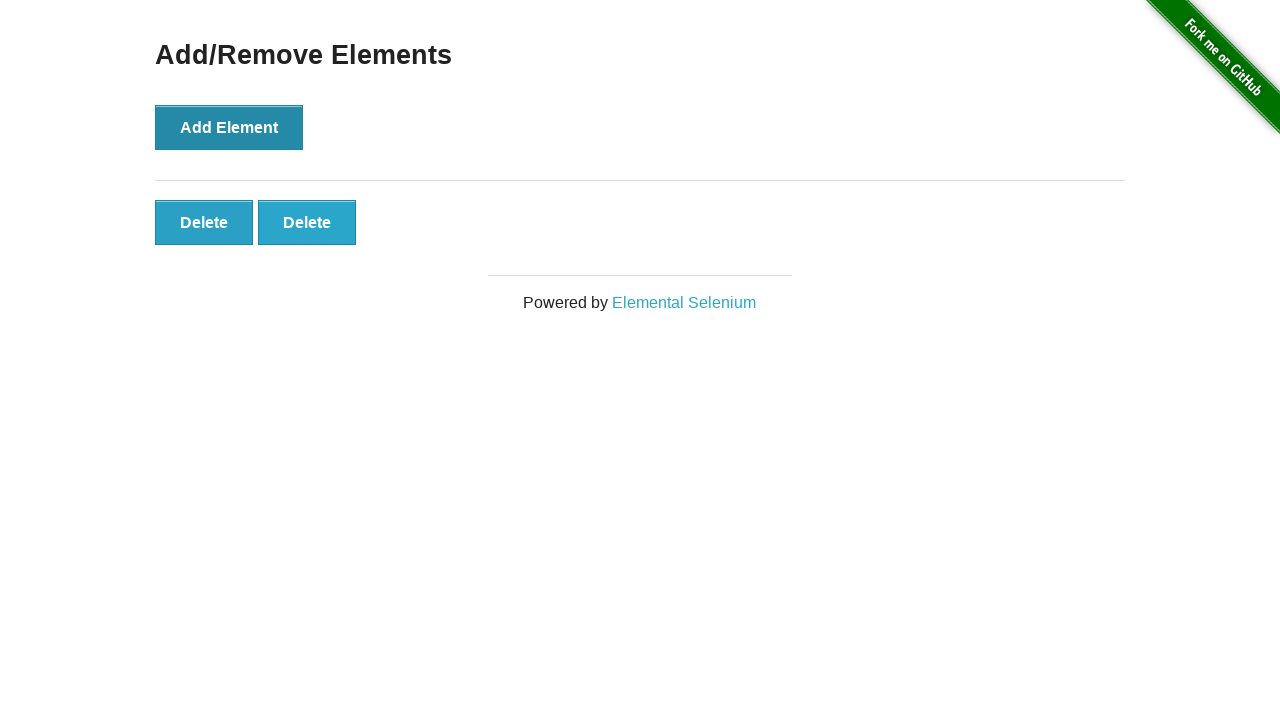

Clicked delete button to remove element (iteration 2 of 2) at (204, 222) on xpath=//*[@id="elements"]/button[1]
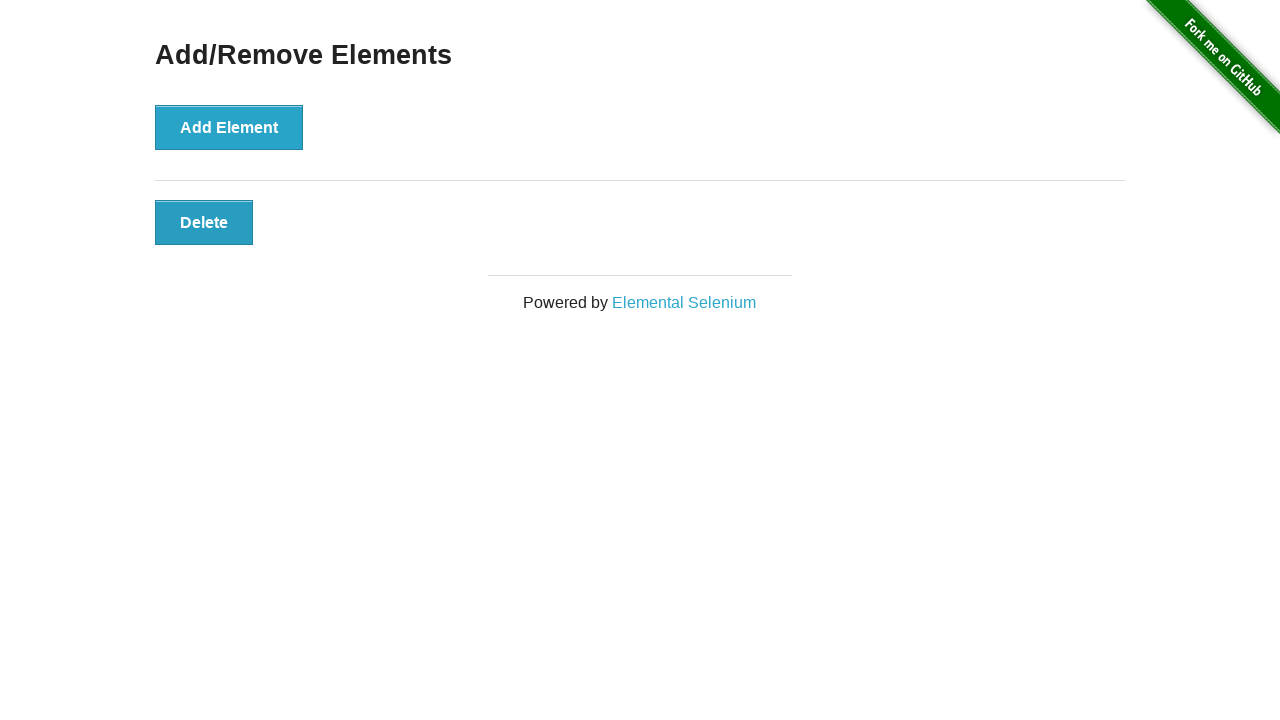

Verified that one dynamic element remains on the page
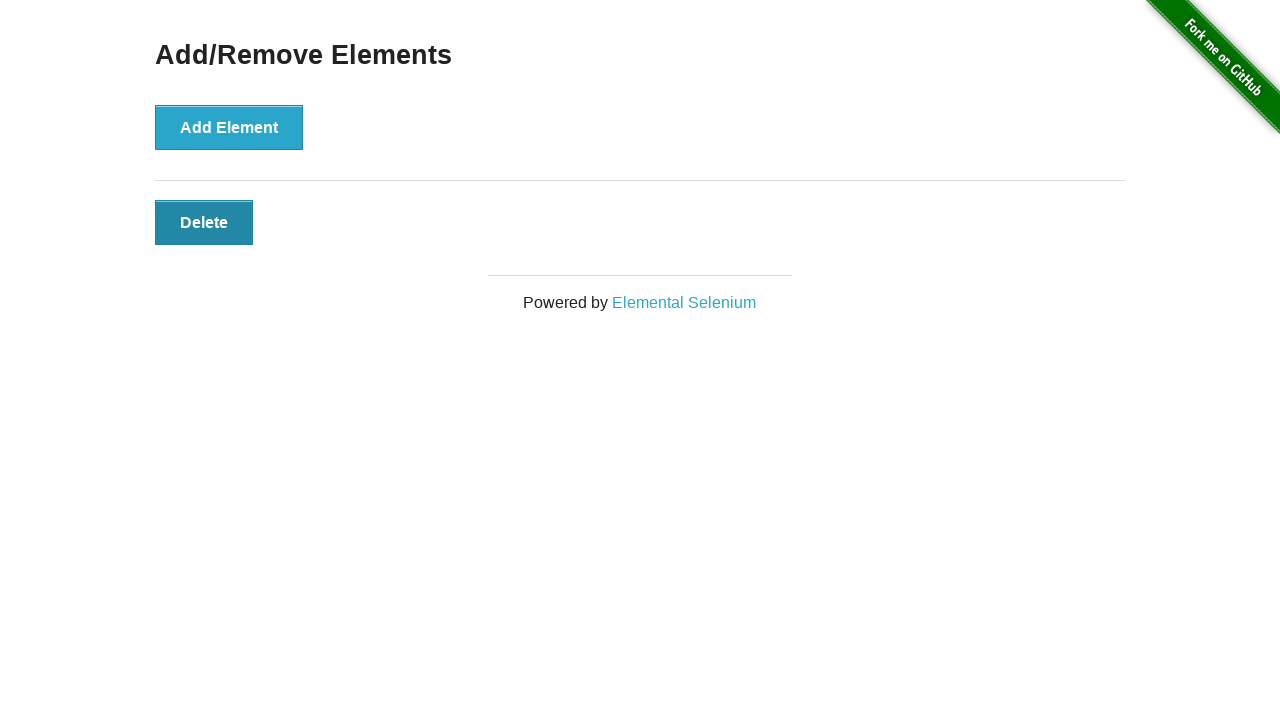

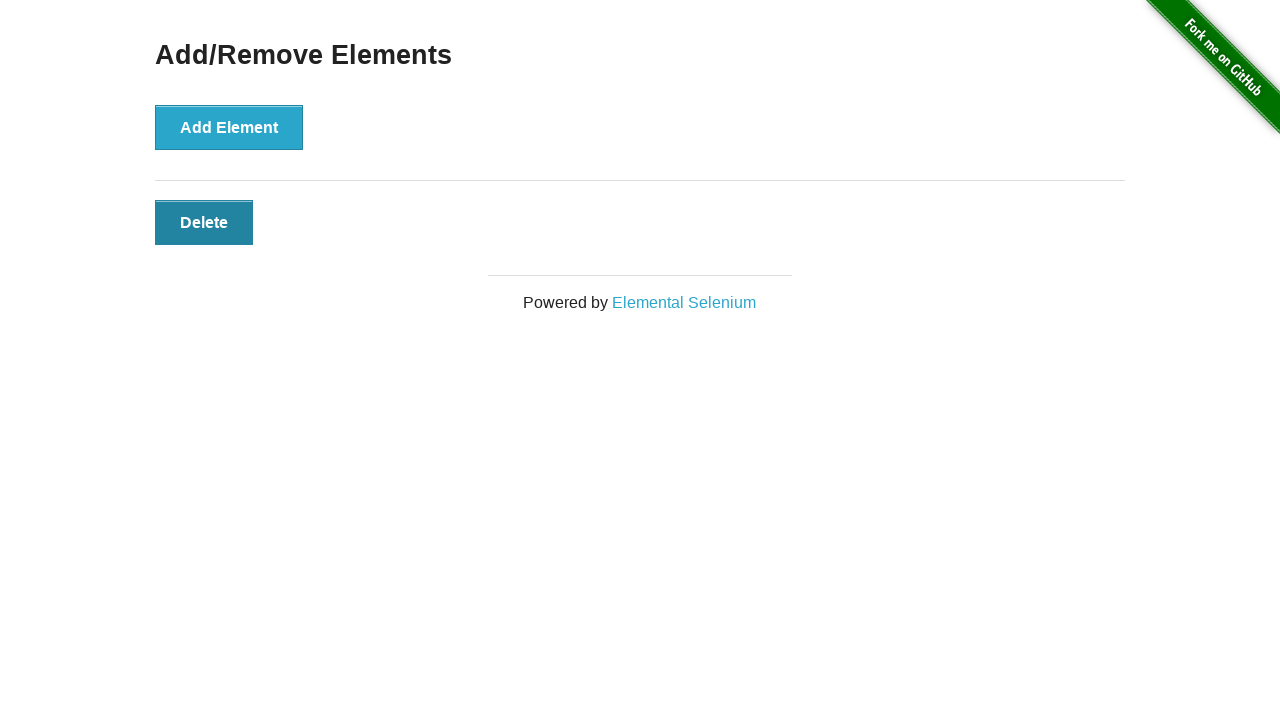